Navigates to QQ homepage

Starting URL: http://www.qq.com

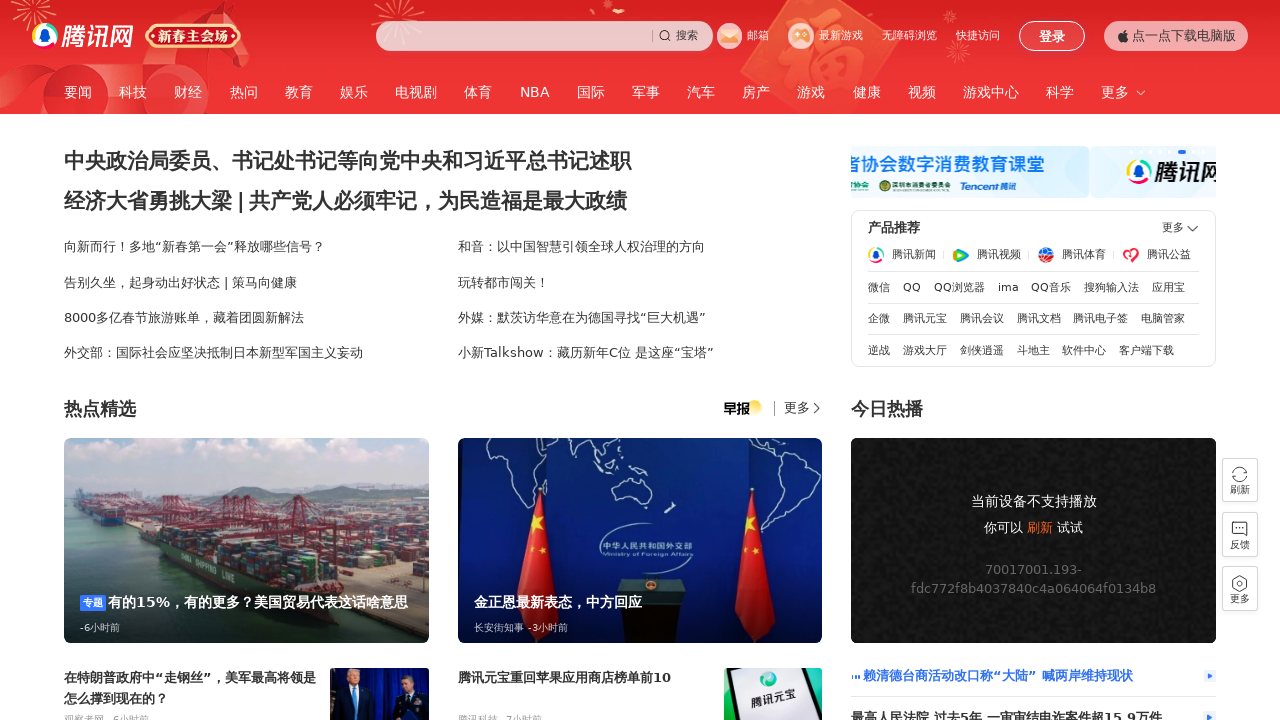

QQ homepage fully loaded and network idle
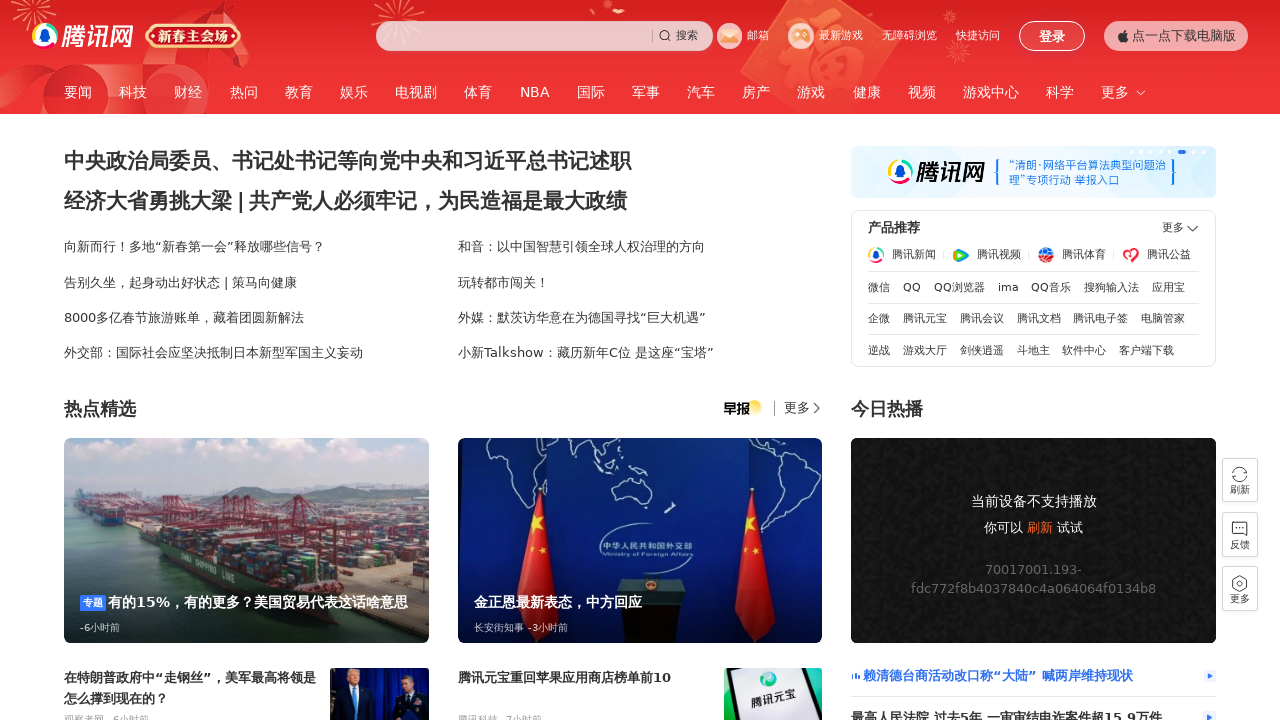

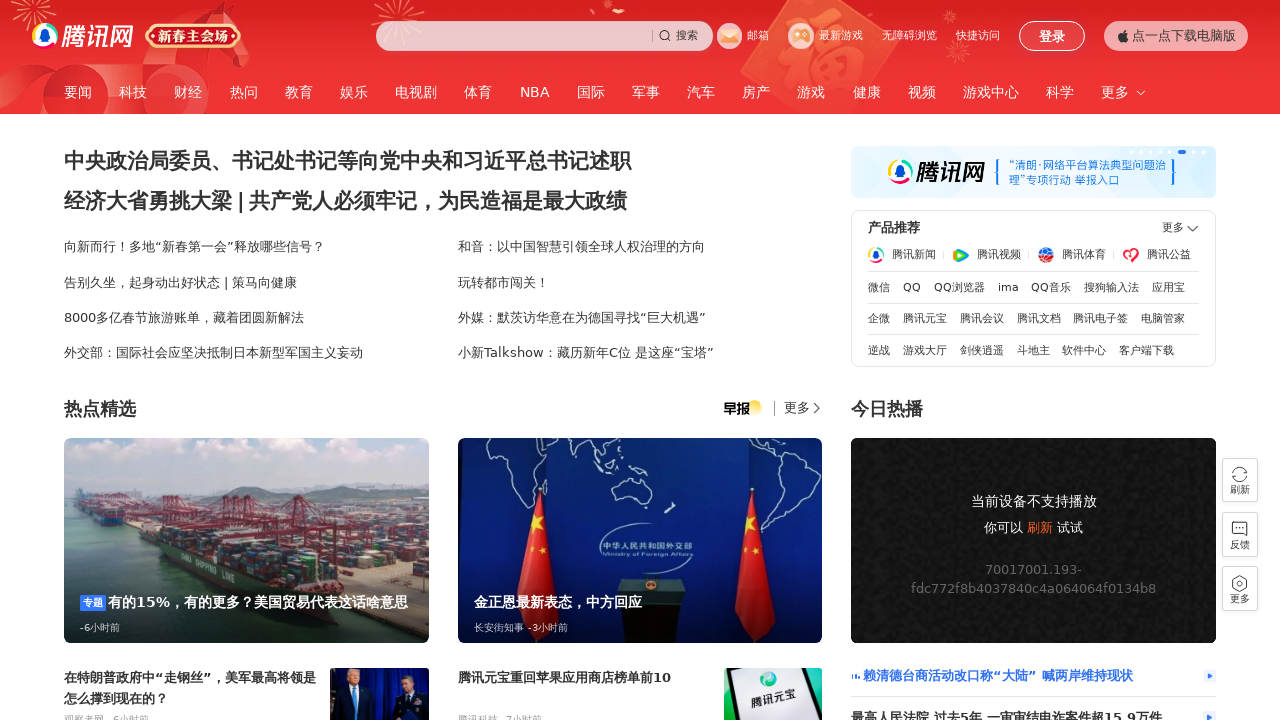